Tests a data types form by filling in various fields (name, address, email, phone, city, country, job, company) with one field intentionally left empty (zip-code), then submits the form and verifies the validation feedback colors.

Starting URL: https://bonigarcia.dev/selenium-webdriver-java/data-types.html

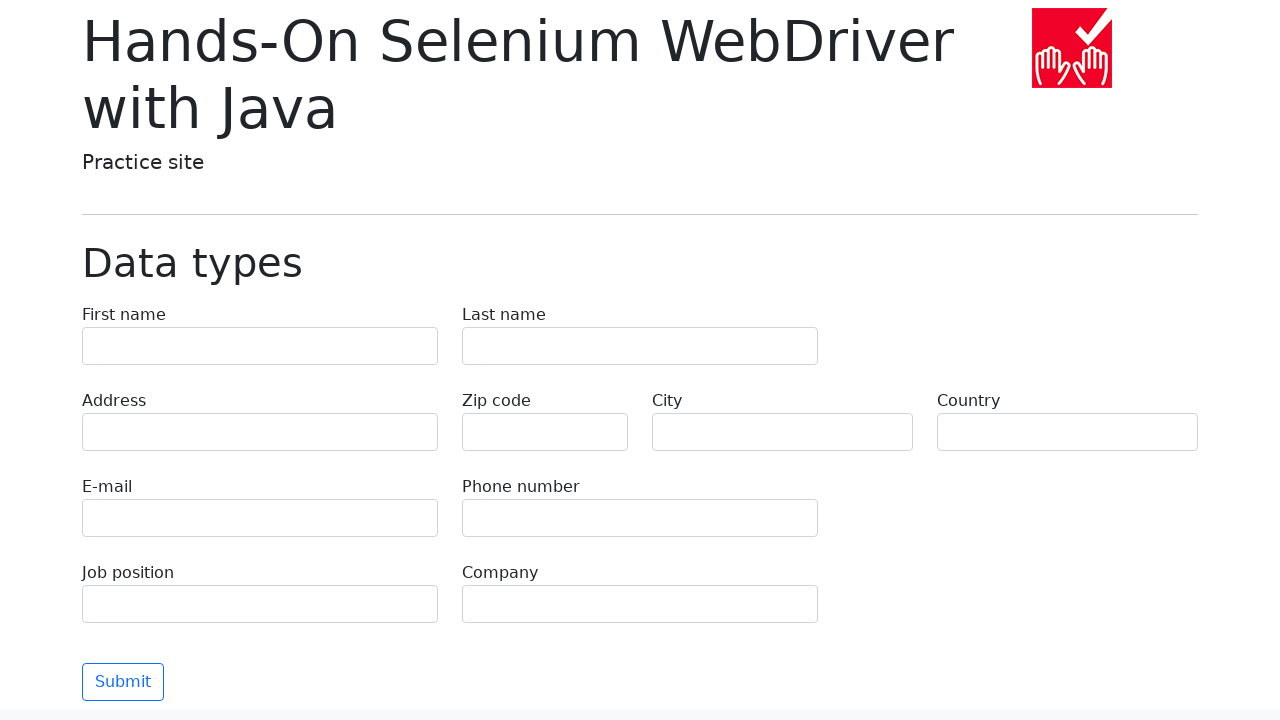

Filled first name field with 'Иван' on input[name='first-name']
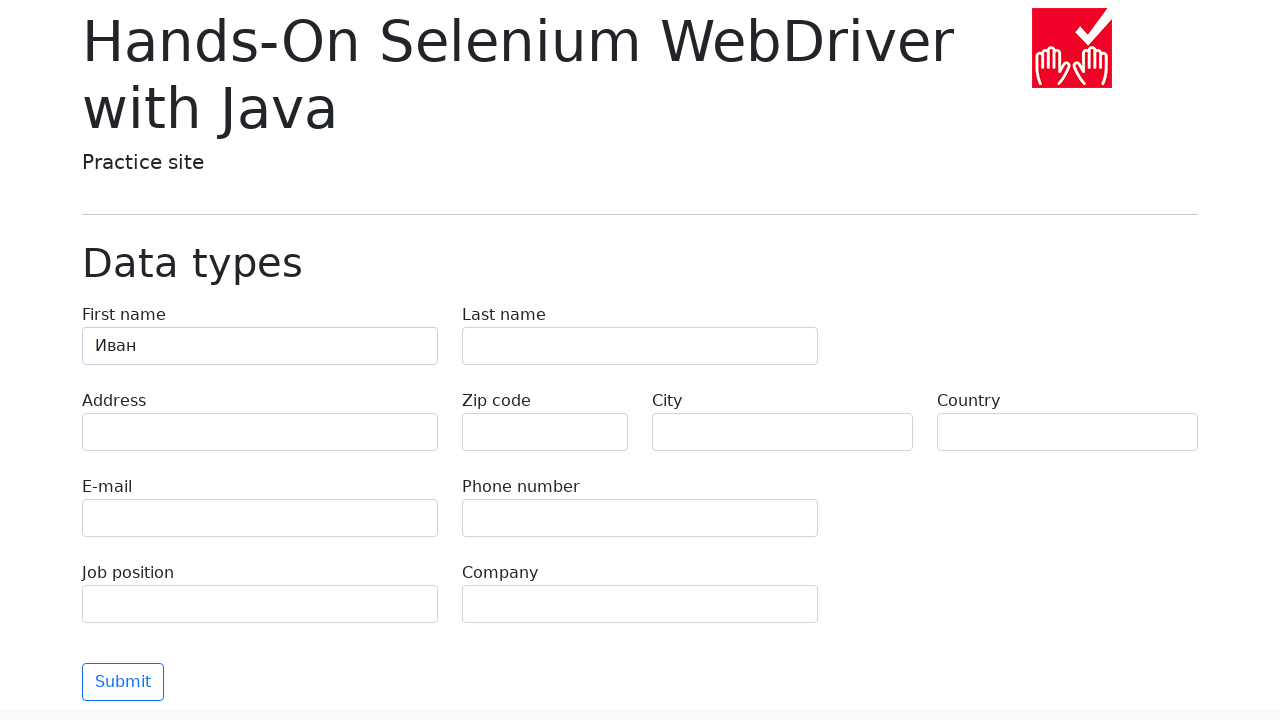

Filled last name field with 'Петров' on input[name='last-name']
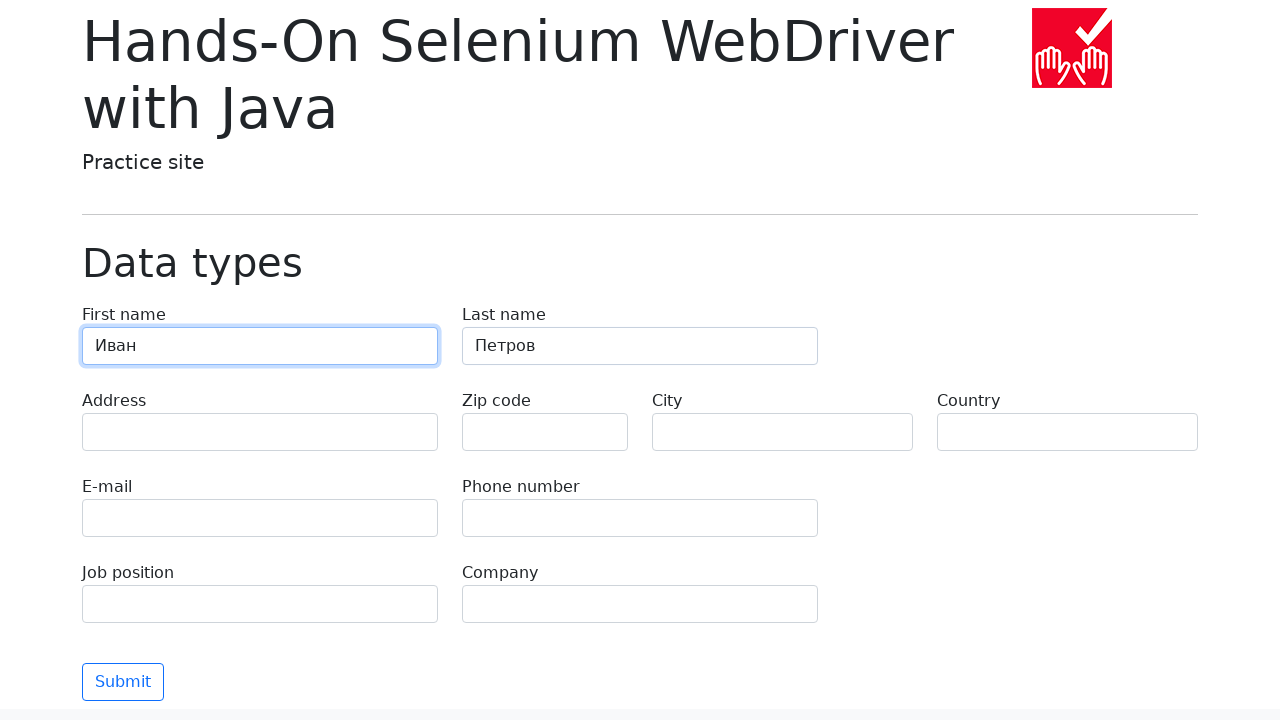

Filled address field with 'Ленина, 55-3' on input[name='address']
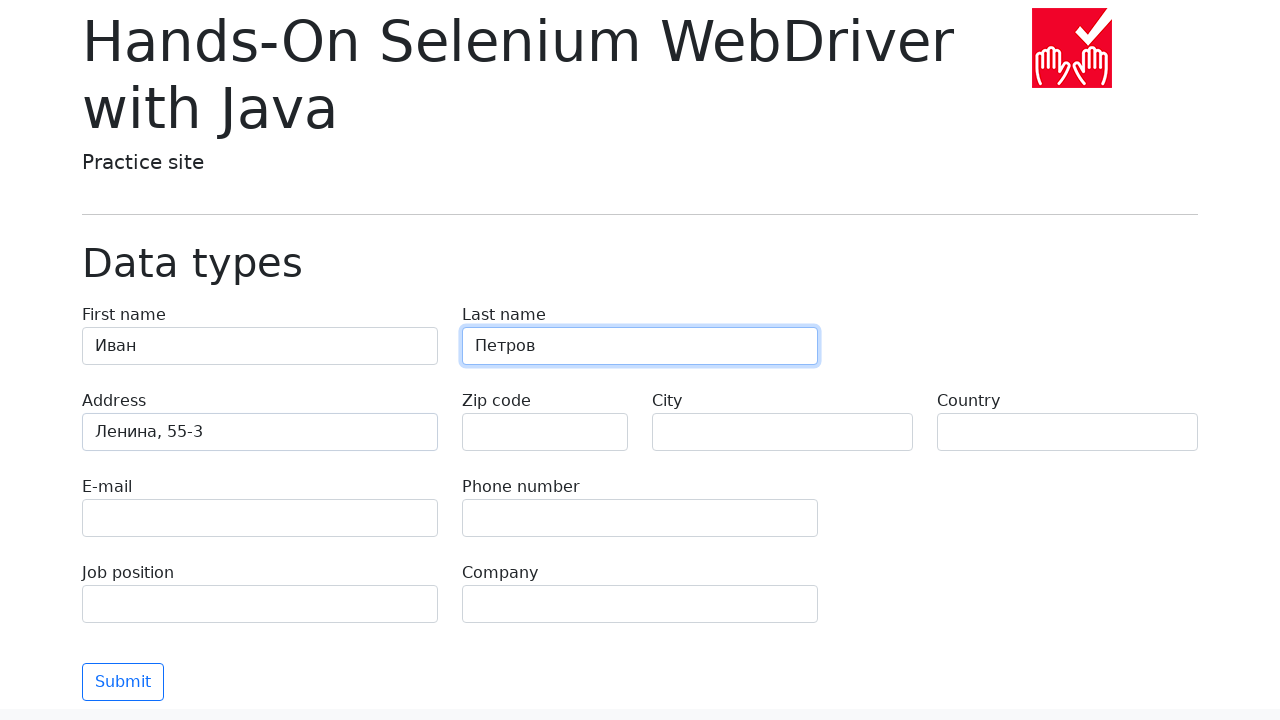

Filled email field with 'test@skypro.com' on input[name='e-mail']
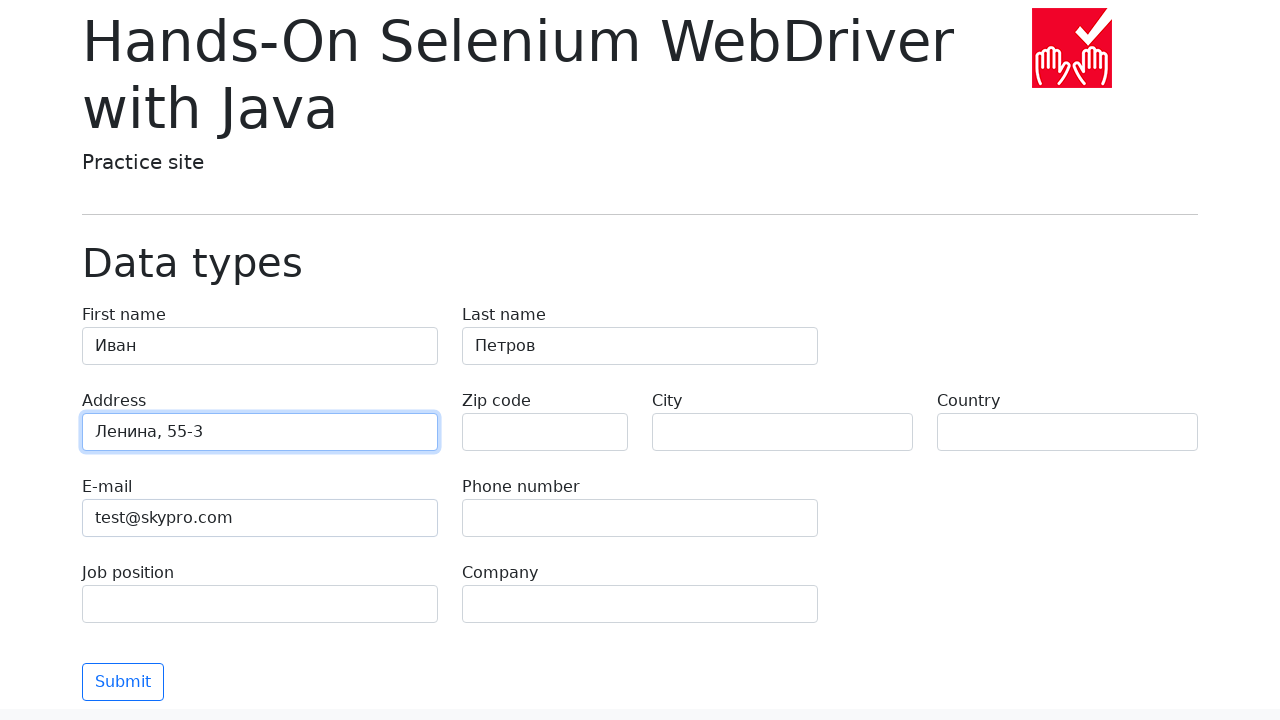

Filled phone field with '+7985899998787' on input[name='phone']
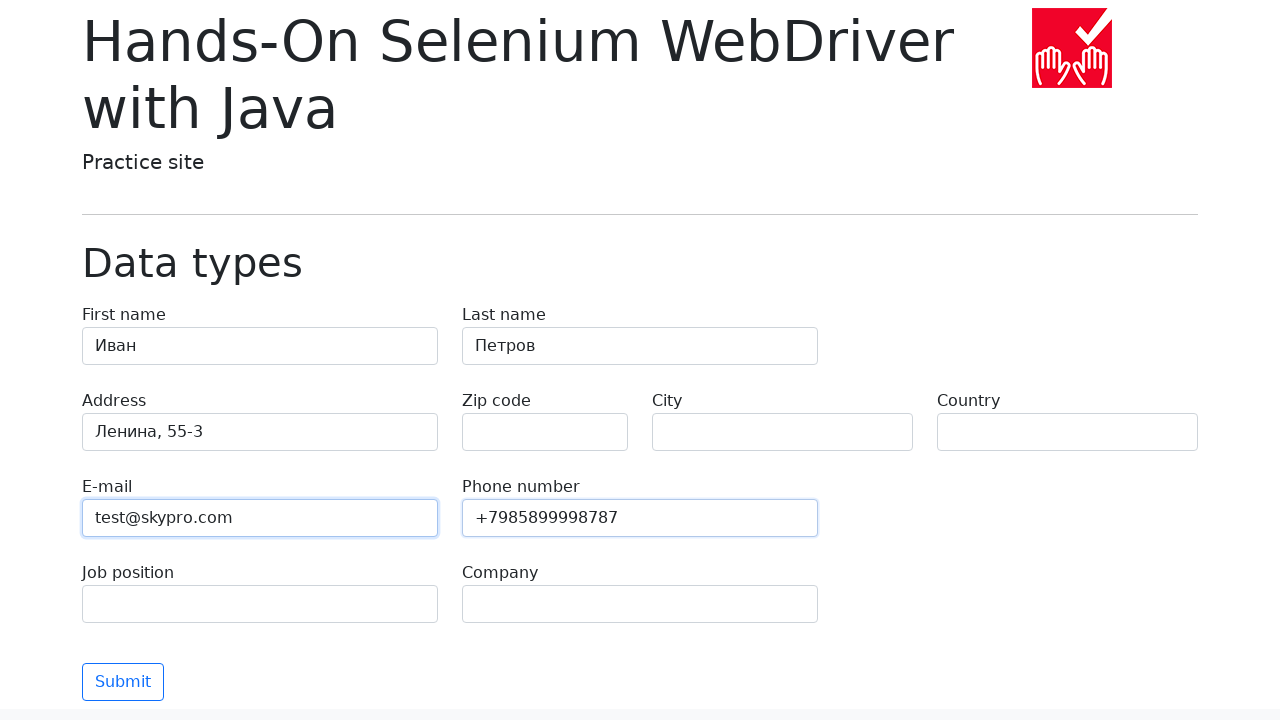

Left zip-code field empty intentionally for validation testing on input[name='zip-code']
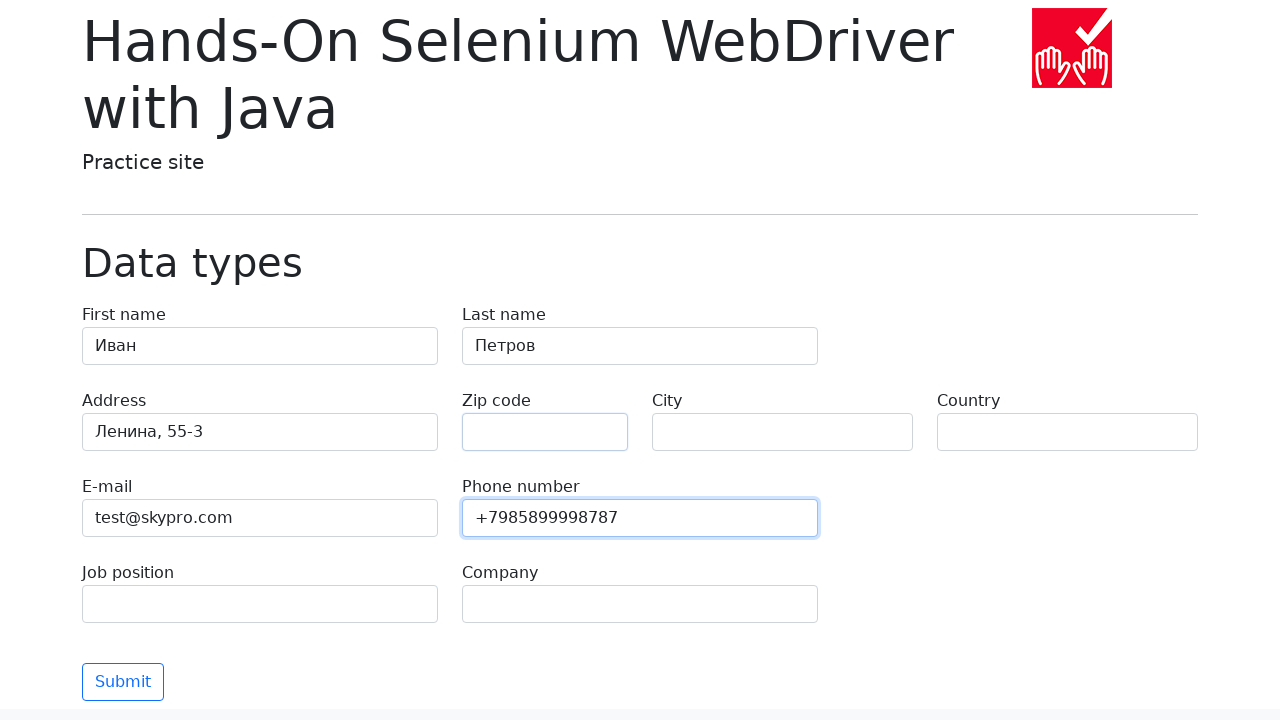

Filled city field with 'Москва' on input[name='city']
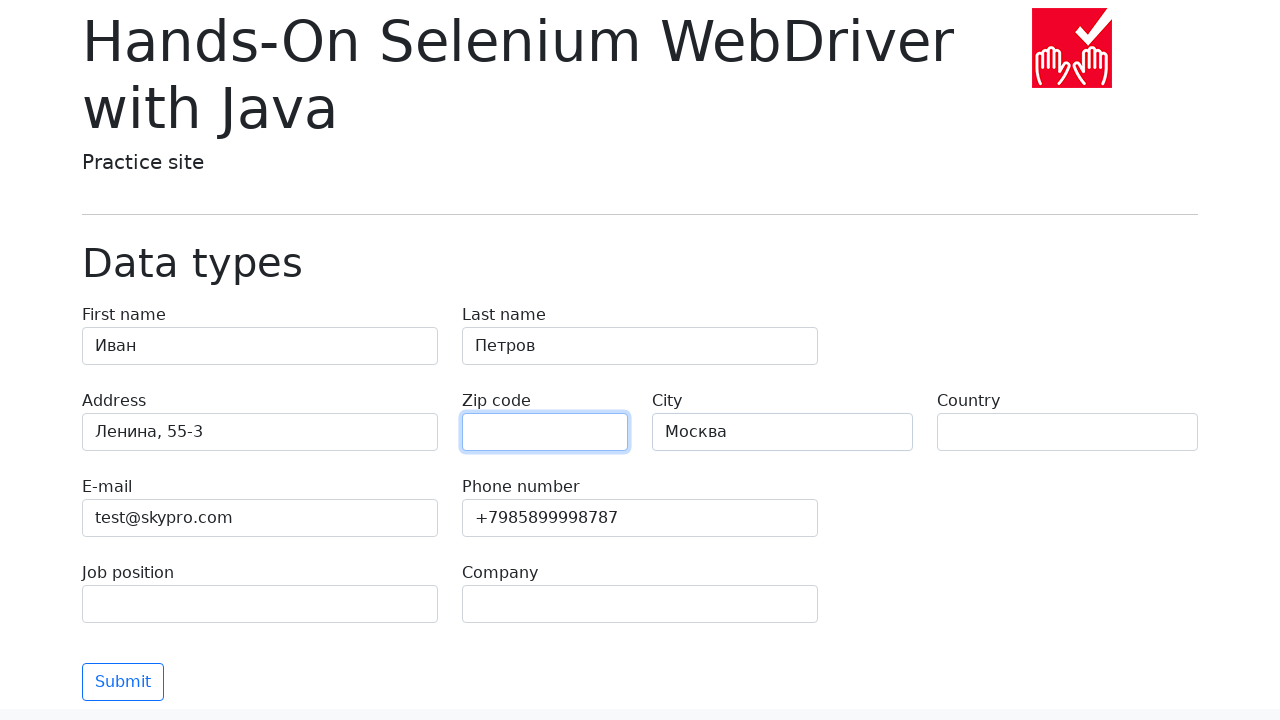

Filled country field with 'Россия' on input[name='country']
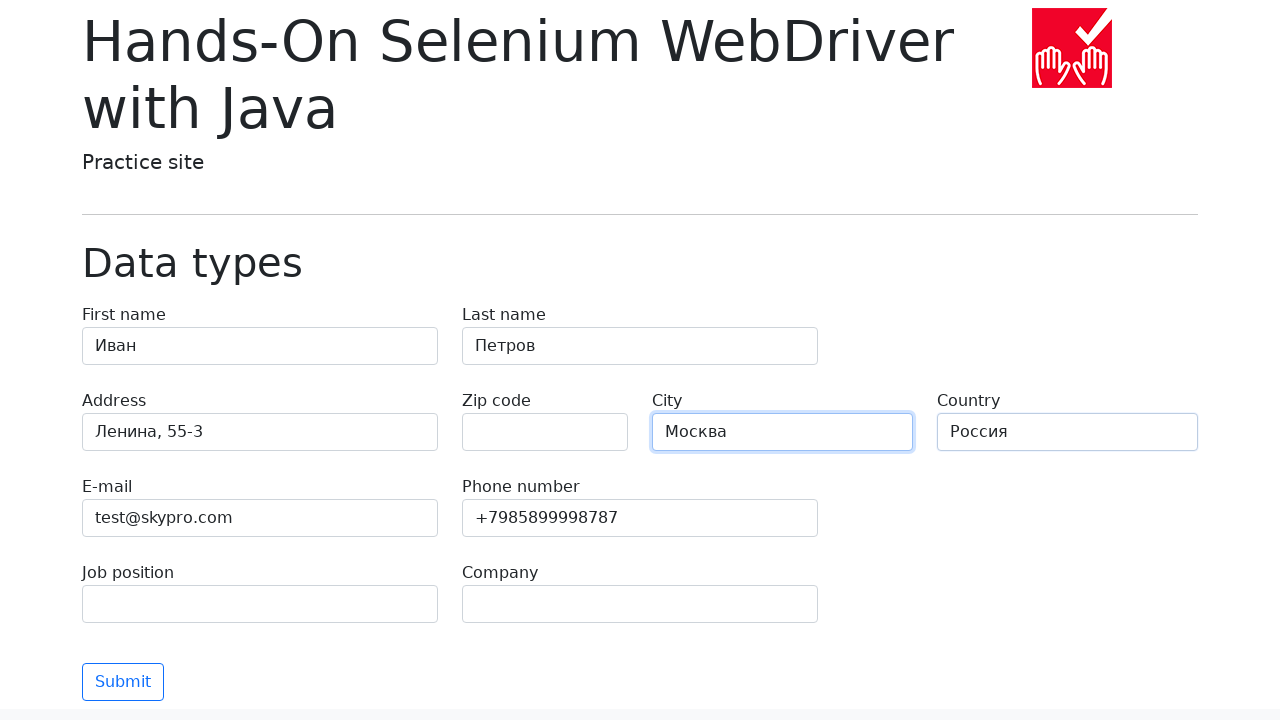

Filled job position field with 'QA' on input[name='job-position']
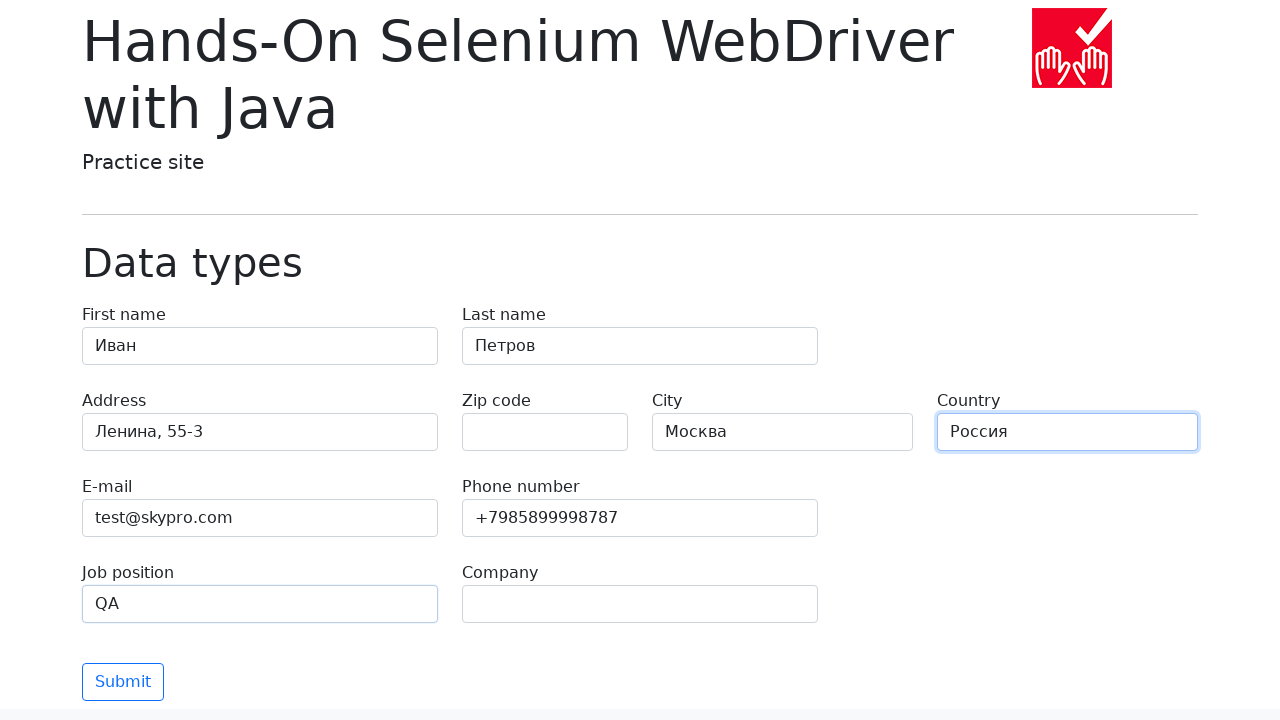

Filled company field with 'SkyPro' on input[name='company']
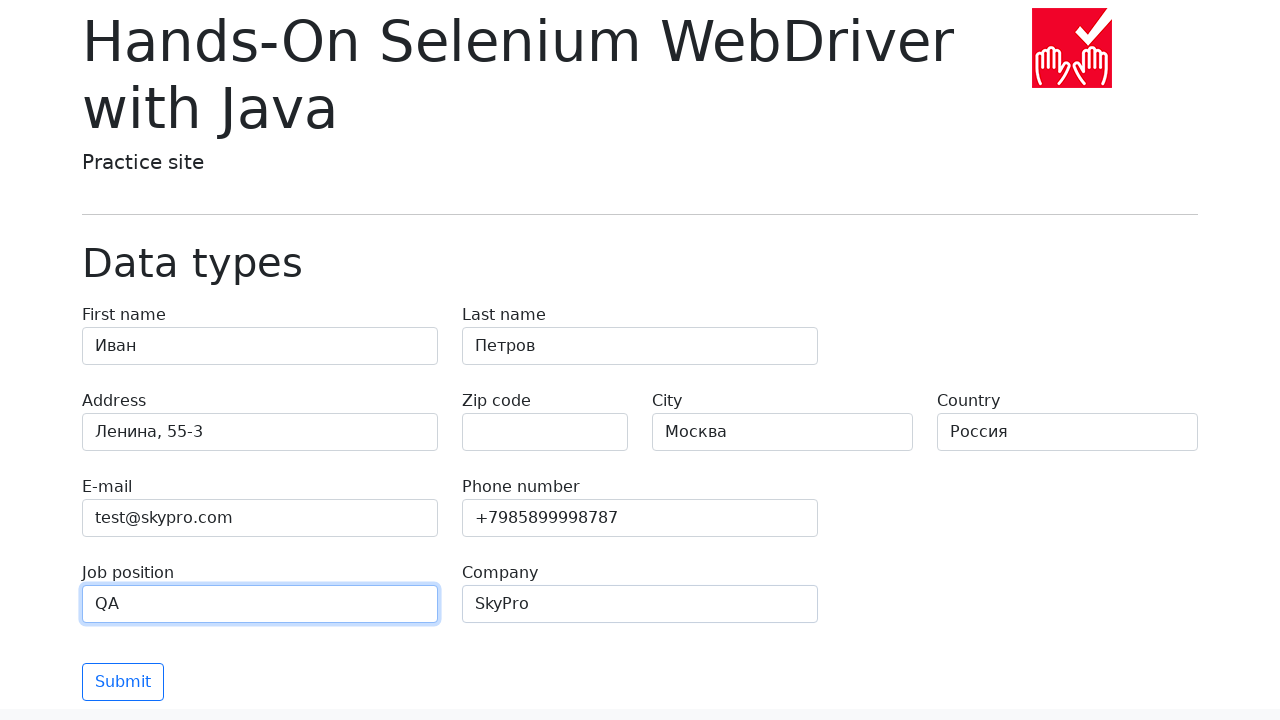

Clicked submit button to submit the form at (123, 682) on button[type='submit']
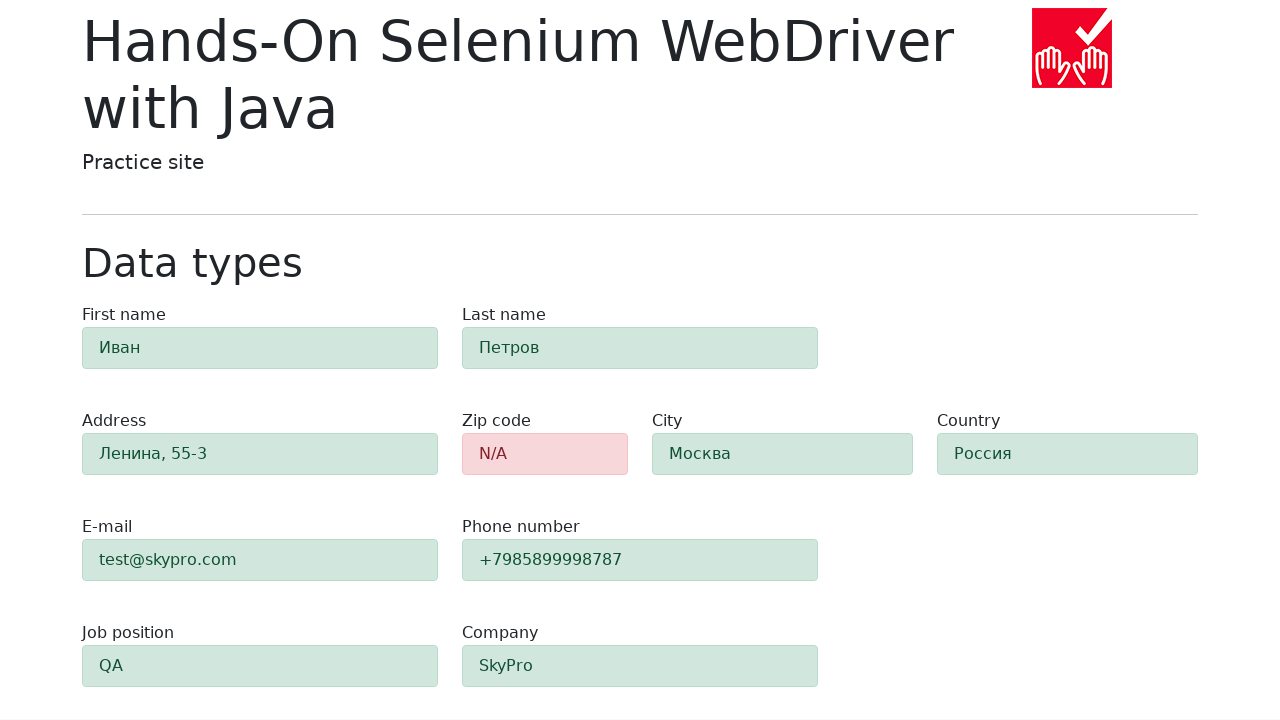

Waited for form validation results to appear
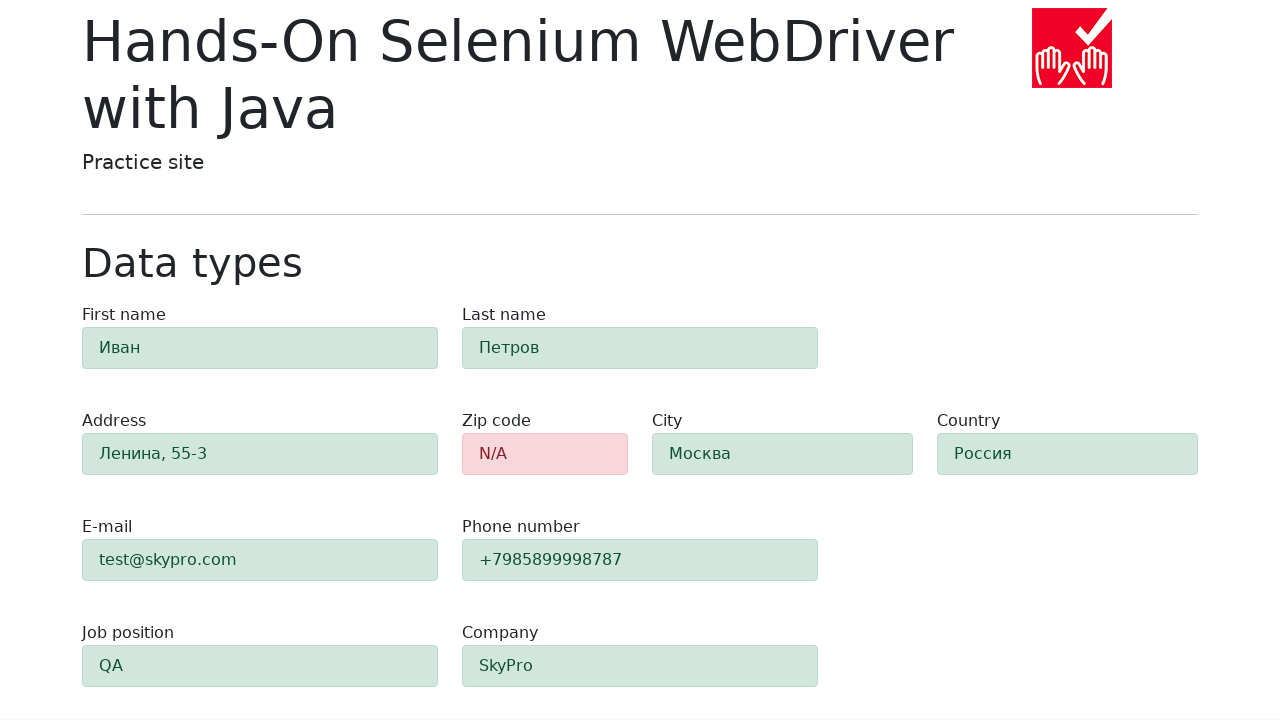

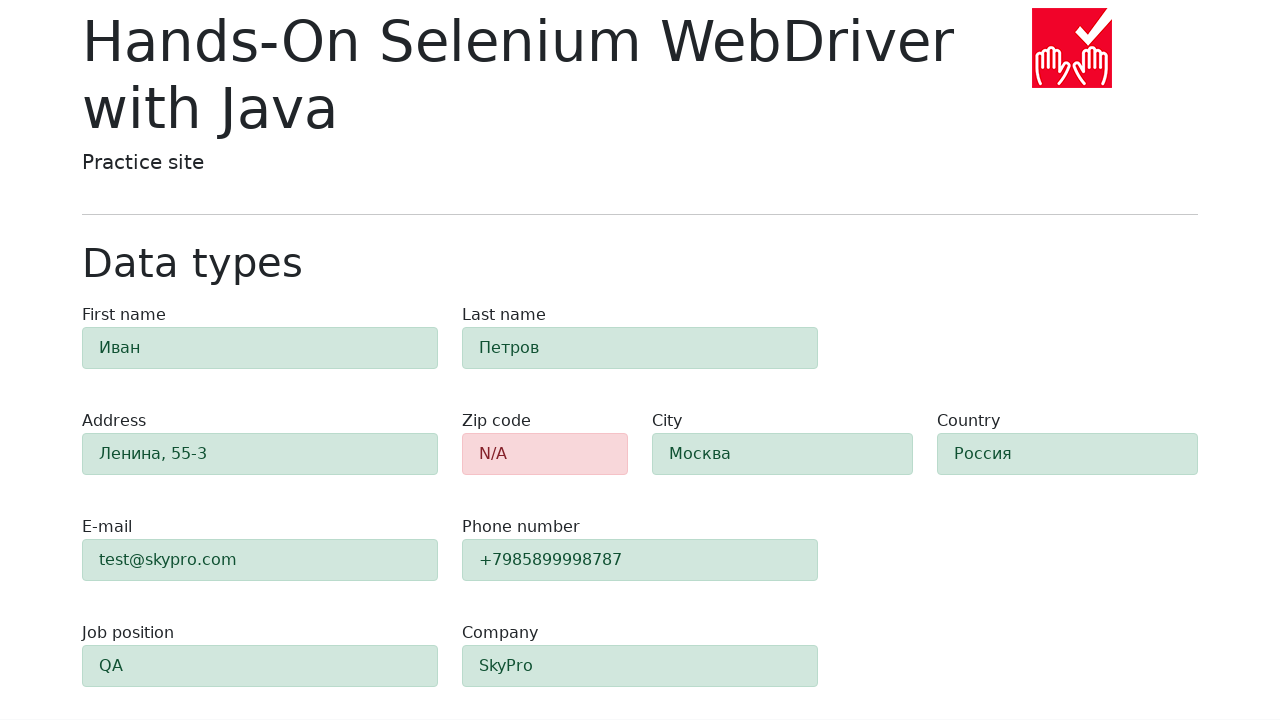